Tests the toggle all functionality to mark all todos as completed and then active

Starting URL: https://todomvc.com/examples/react/dist/

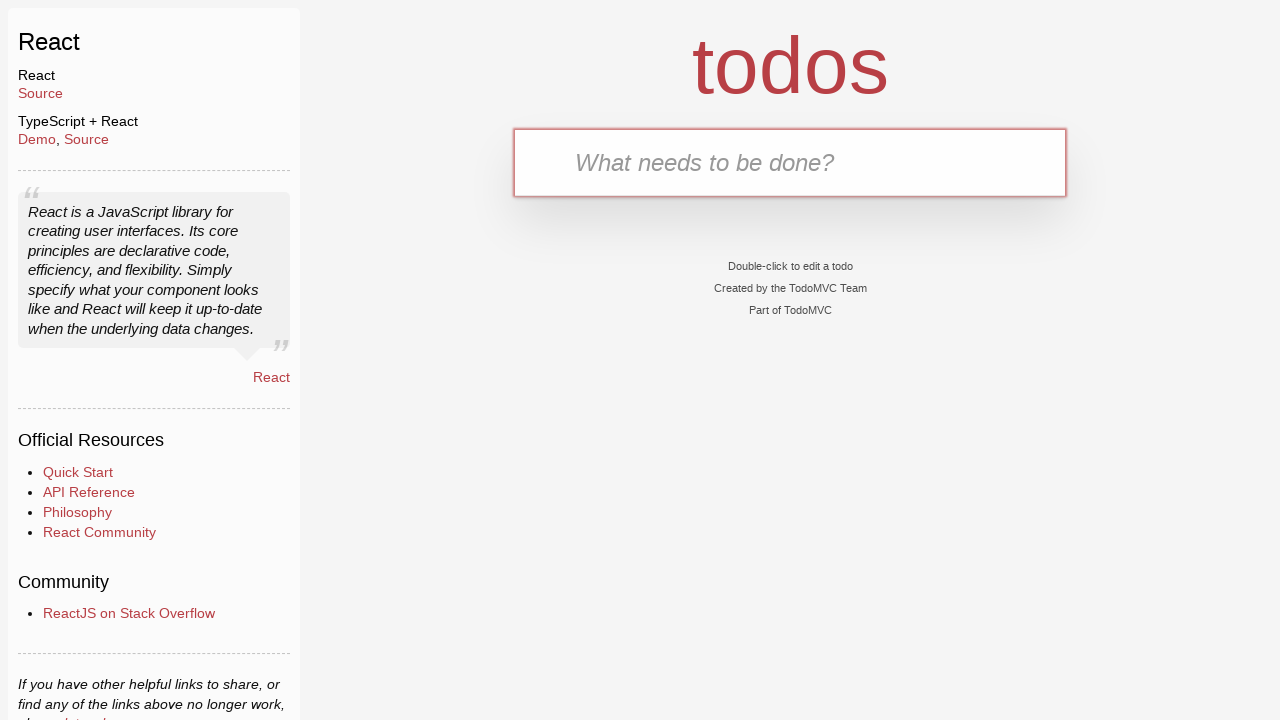

Waited for new todo input field to be visible
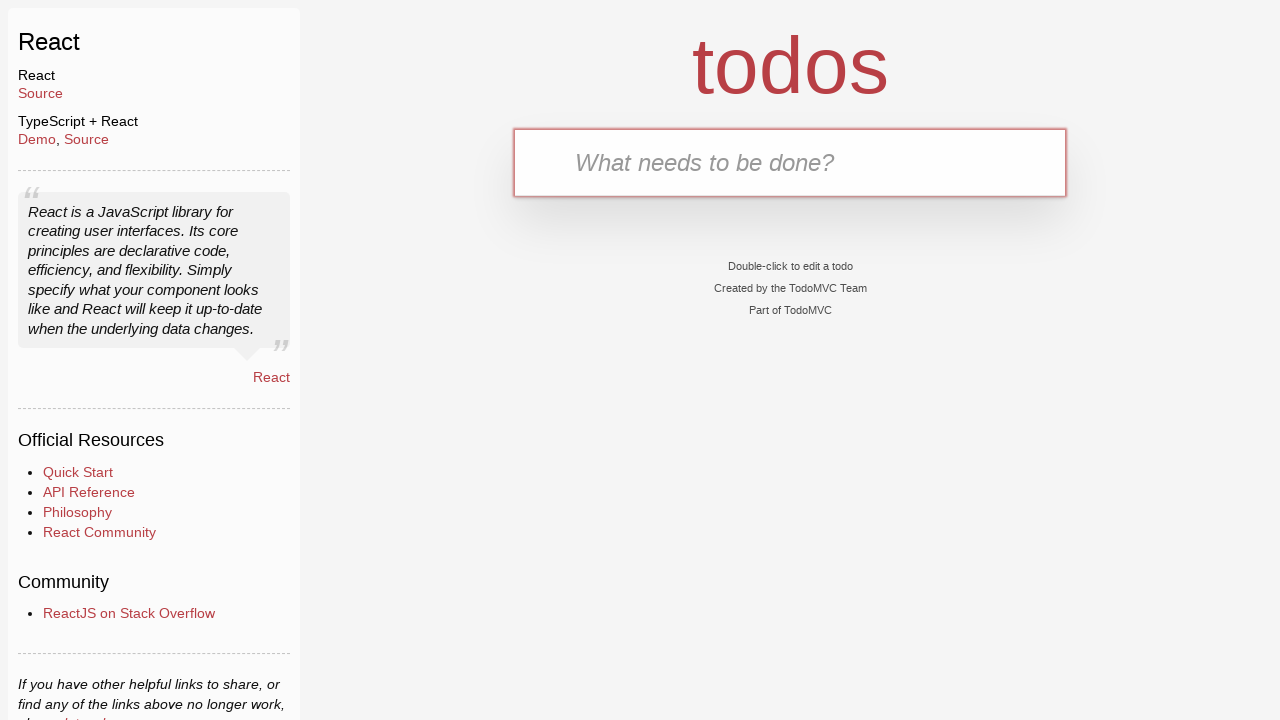

Filled new todo input with 'ToDo0' on input.new-todo
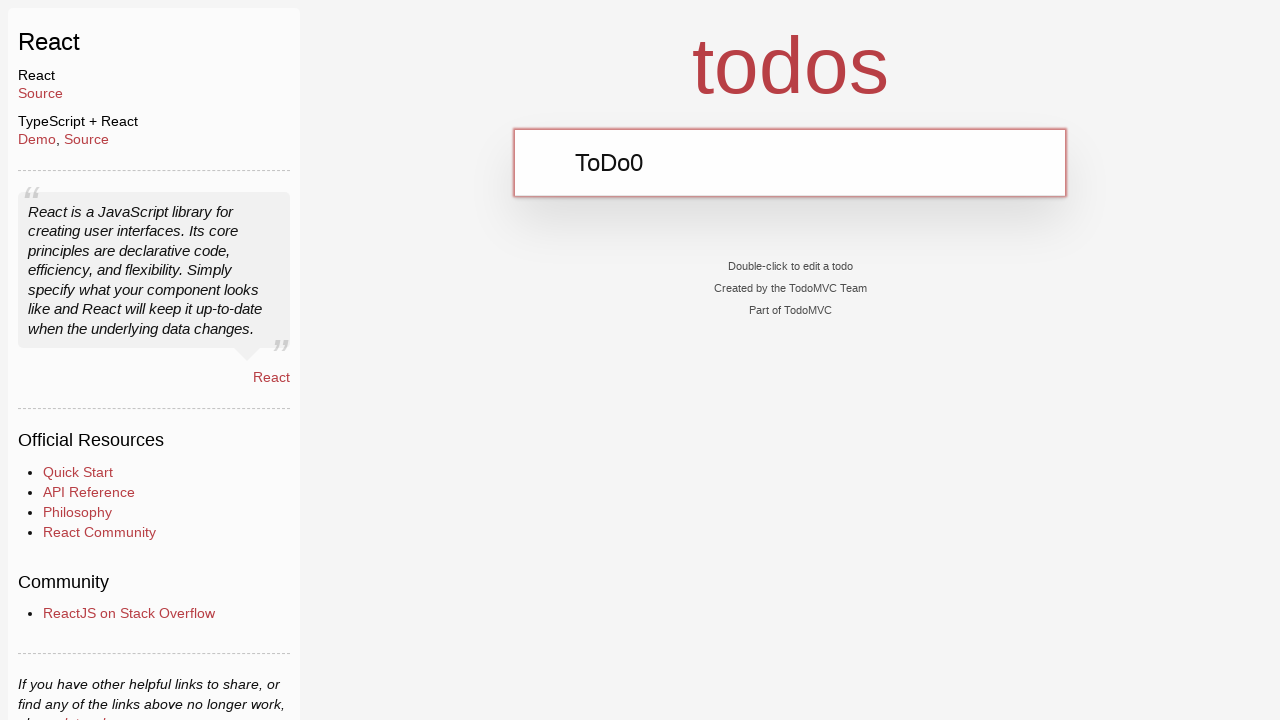

Pressed Enter to create todo 'ToDo0' on input.new-todo
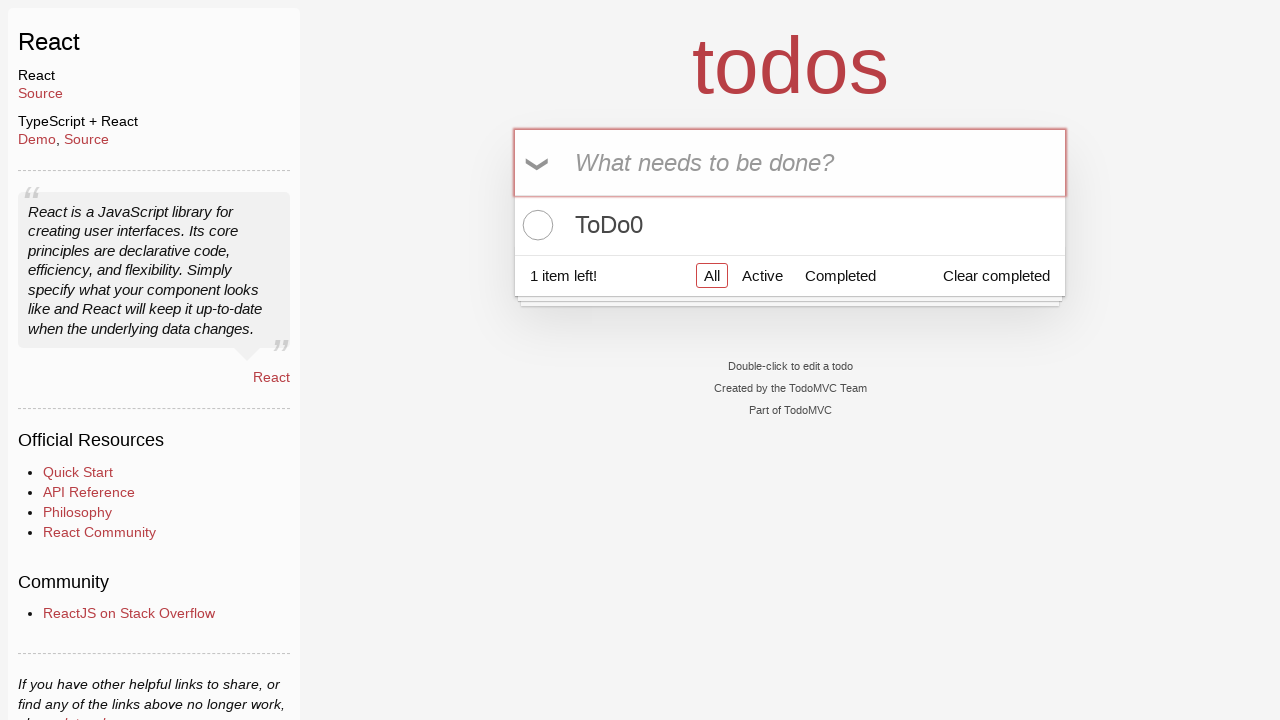

Filled new todo input with 'ToDo1' on input.new-todo
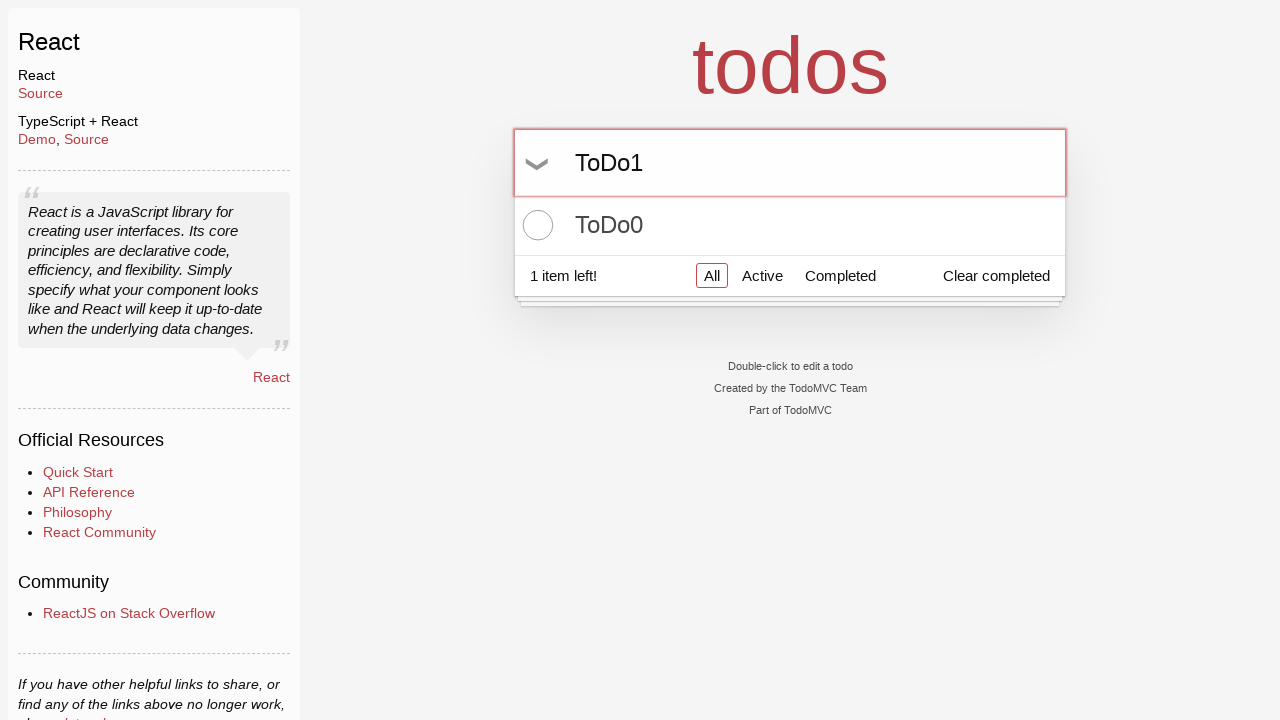

Pressed Enter to create todo 'ToDo1' on input.new-todo
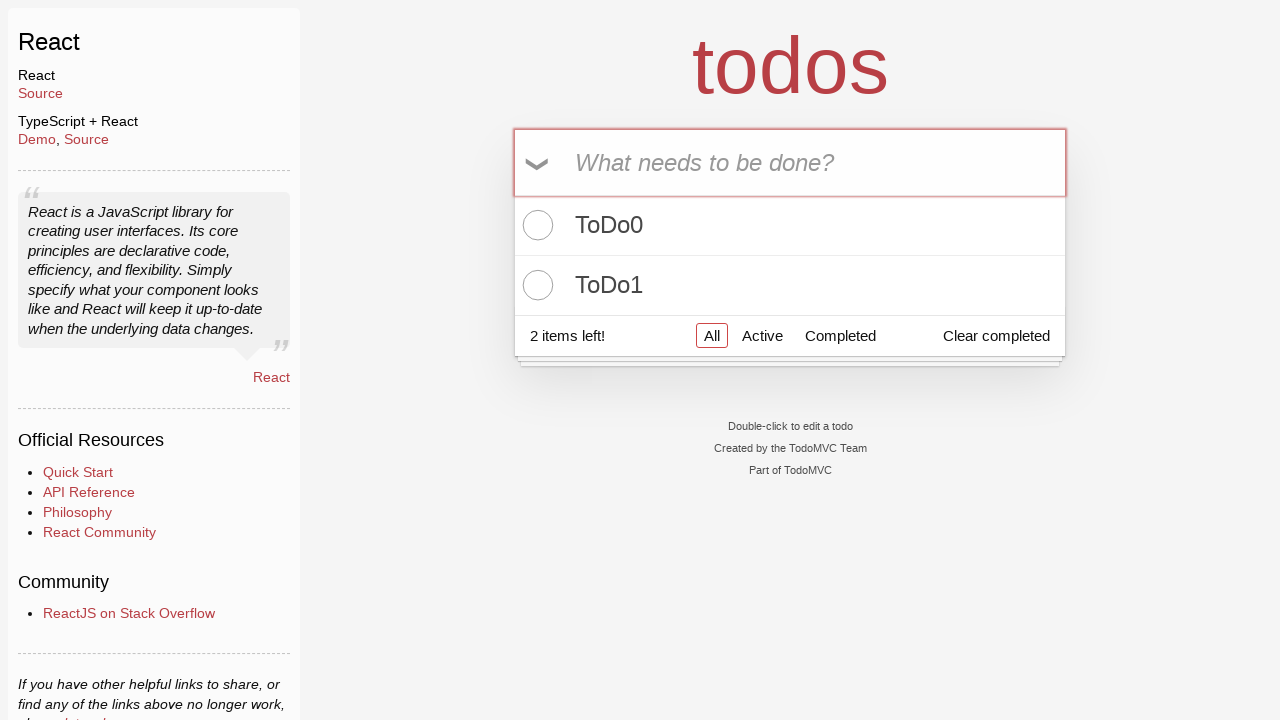

Filled new todo input with 'ToDo2' on input.new-todo
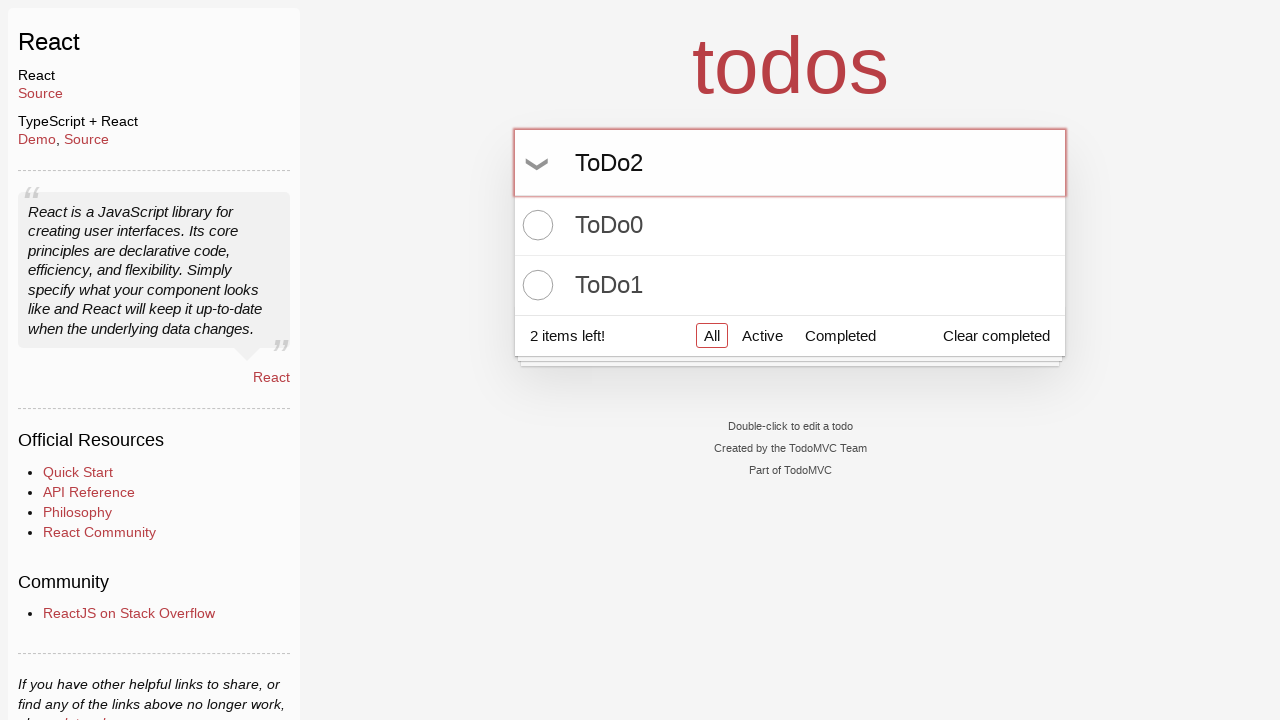

Pressed Enter to create todo 'ToDo2' on input.new-todo
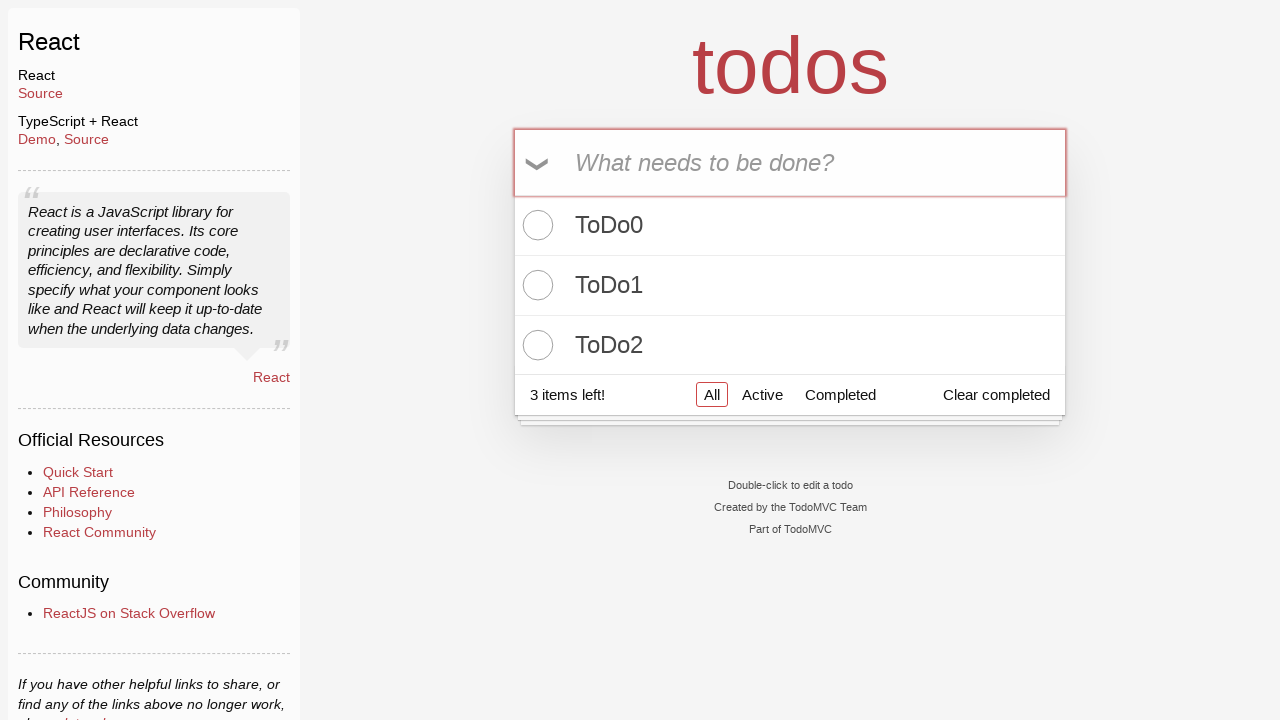

Filled new todo input with 'ToDo3' on input.new-todo
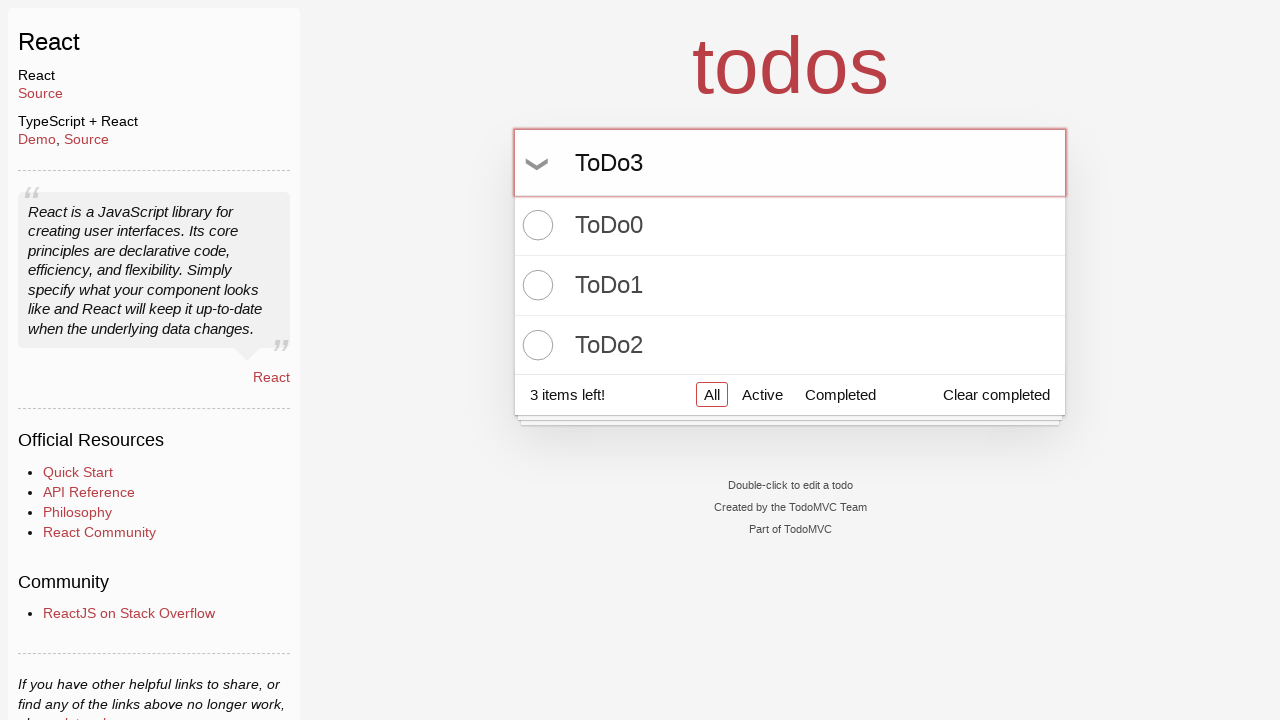

Pressed Enter to create todo 'ToDo3' on input.new-todo
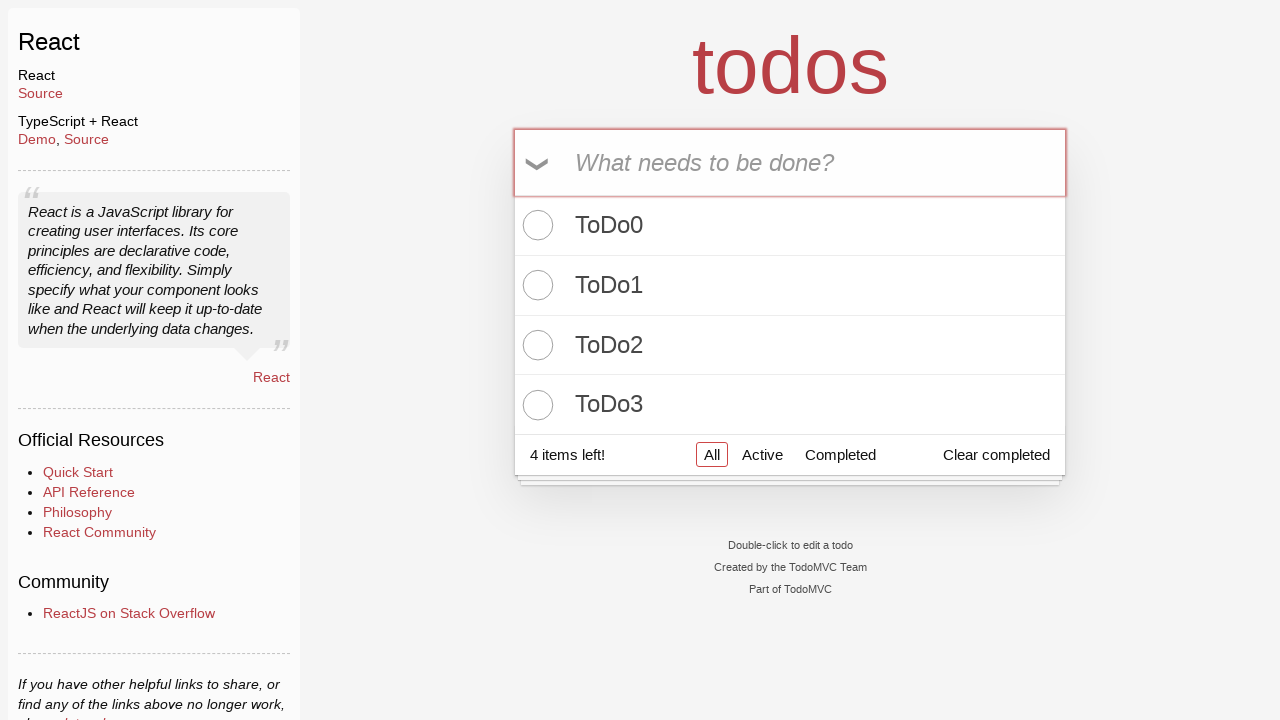

Filled new todo input with 'ToDo4' on input.new-todo
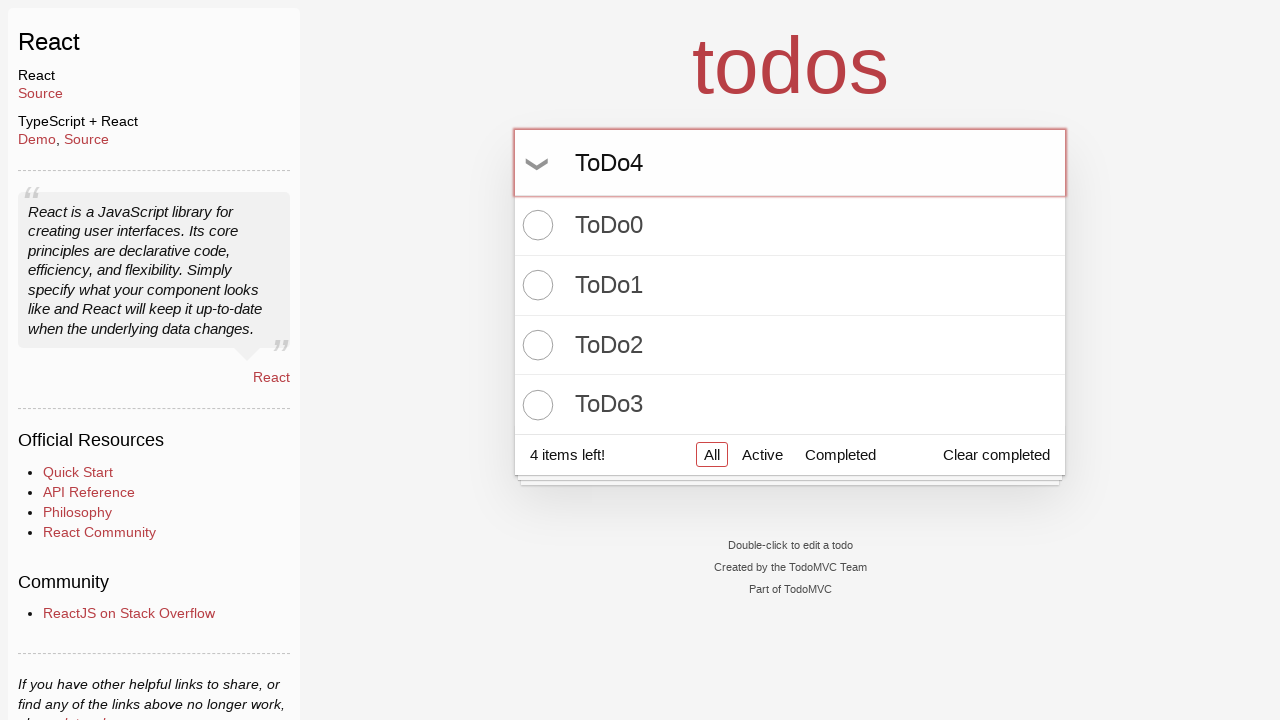

Pressed Enter to create todo 'ToDo4' on input.new-todo
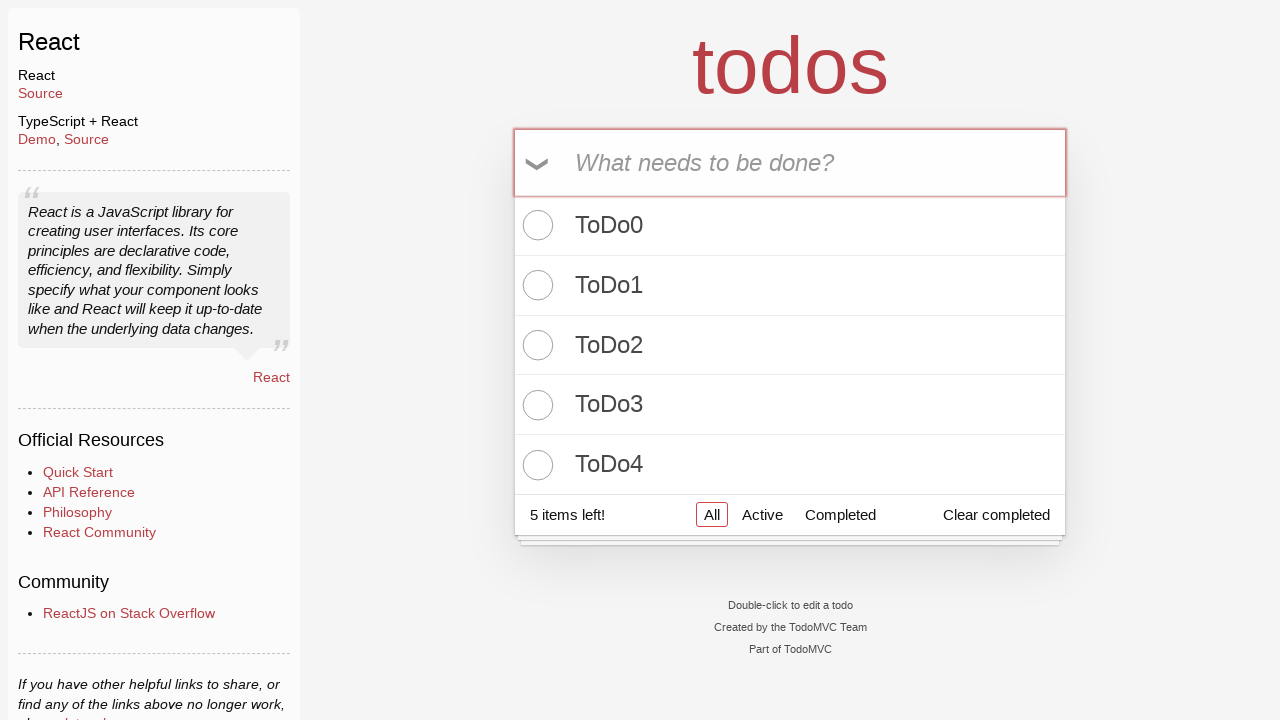

Filled new todo input with 'ToDo5' on input.new-todo
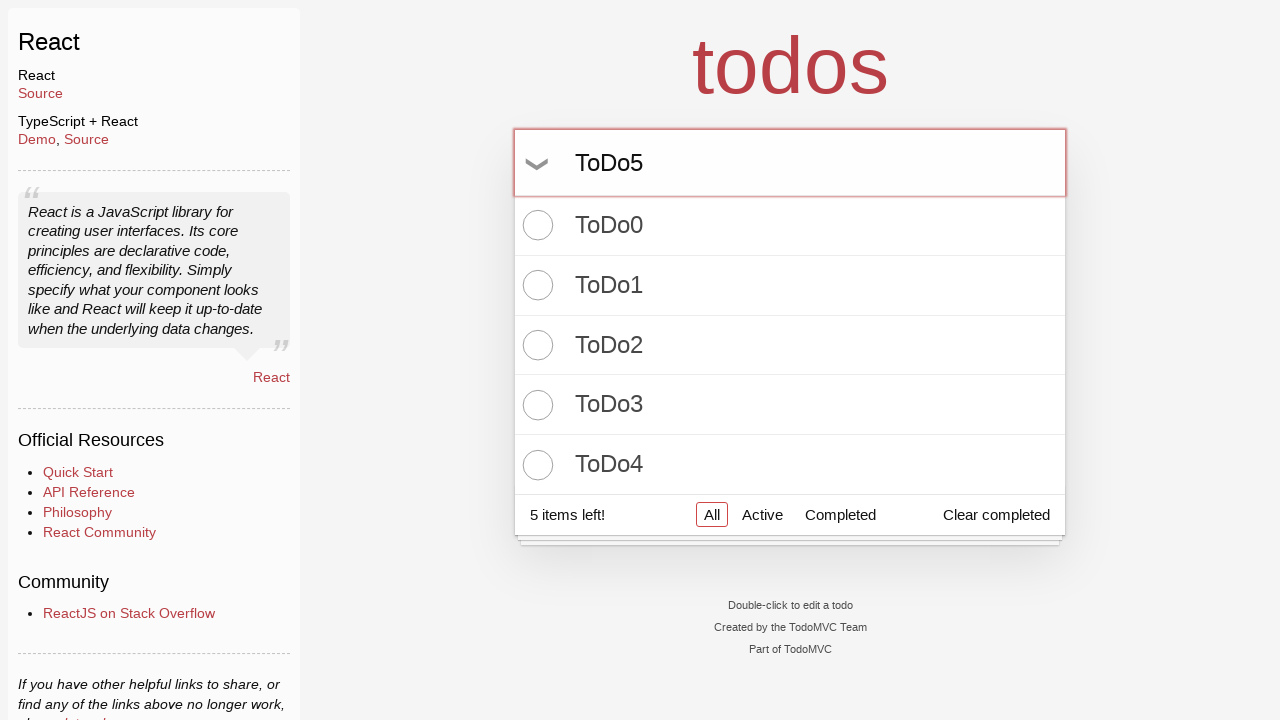

Pressed Enter to create todo 'ToDo5' on input.new-todo
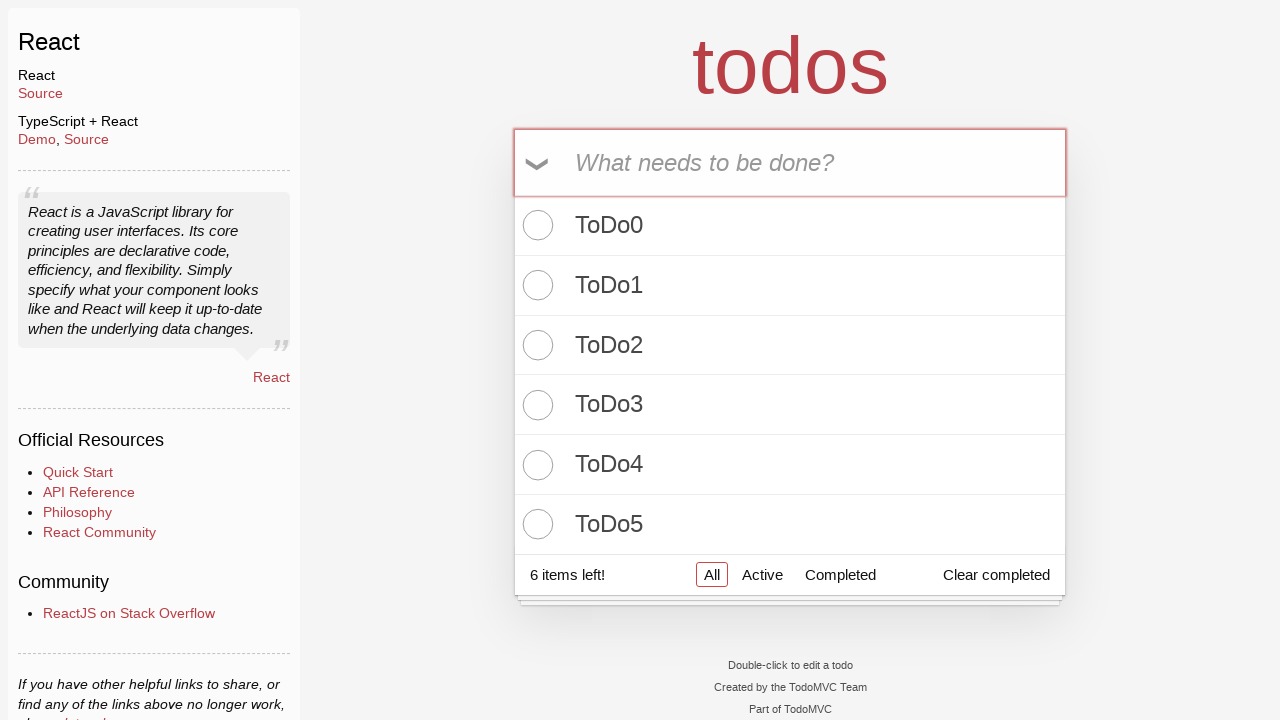

Filled new todo input with 'ToDo6' on input.new-todo
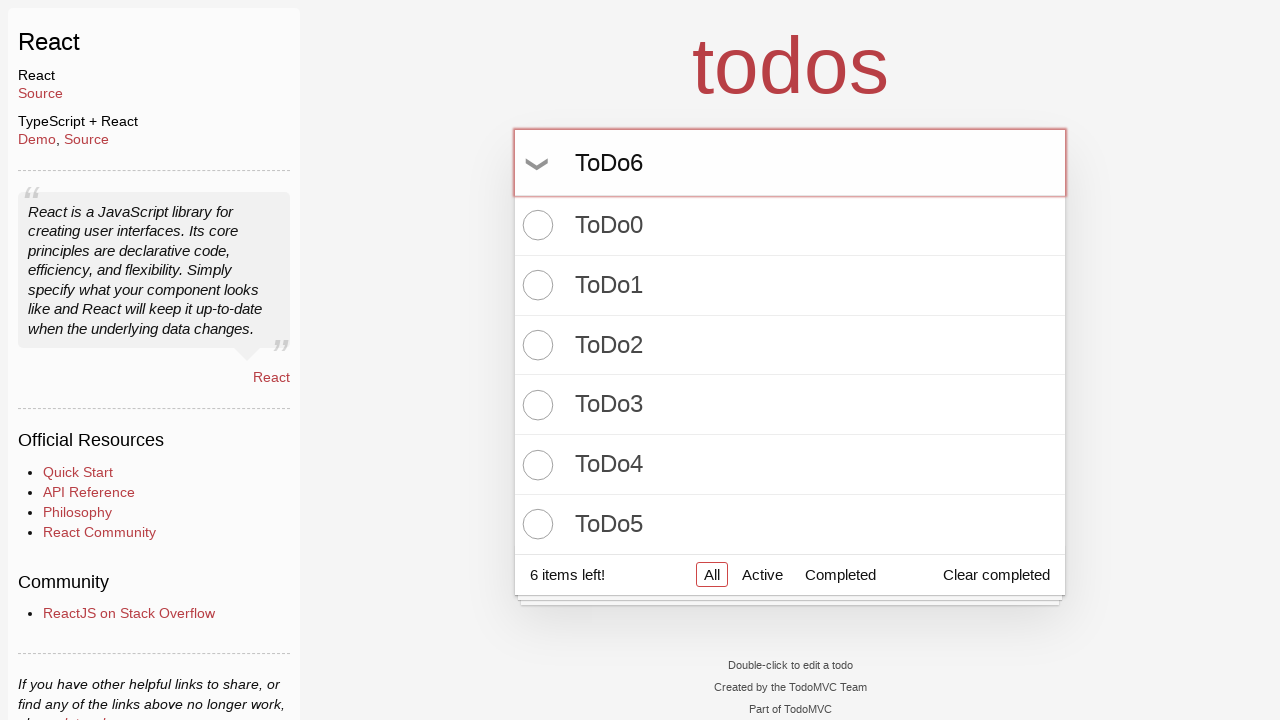

Pressed Enter to create todo 'ToDo6' on input.new-todo
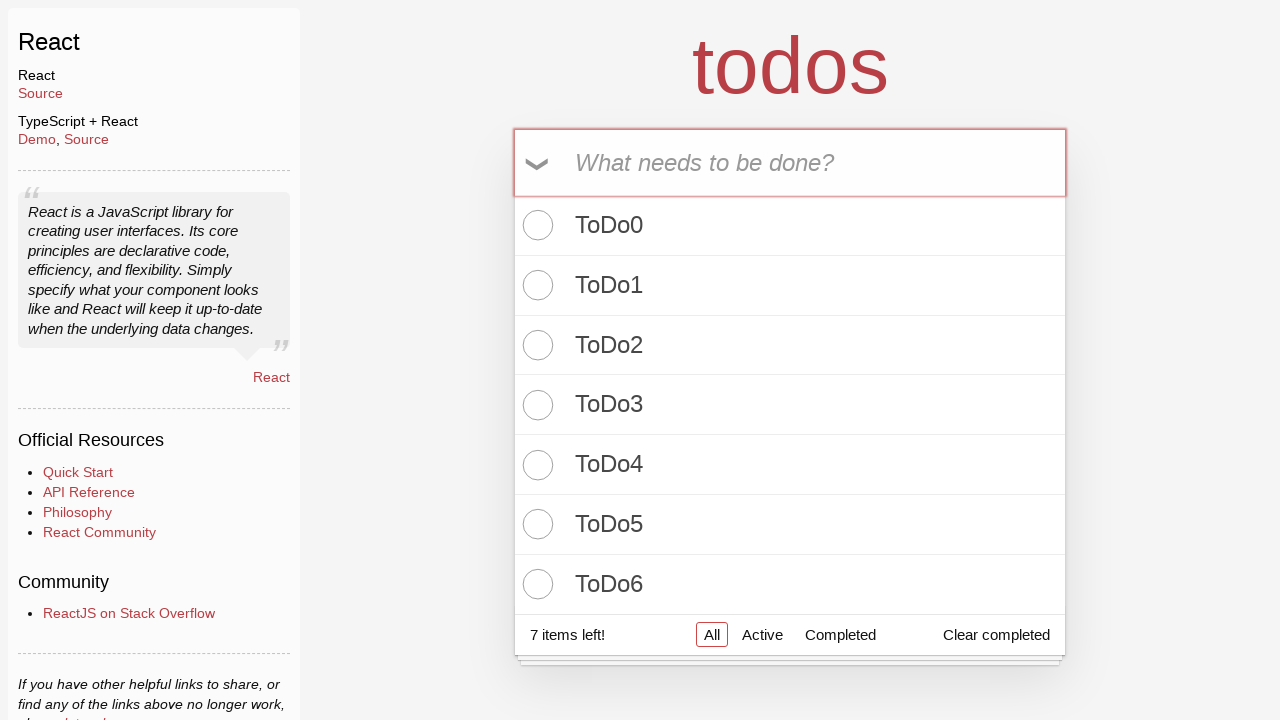

Filled new todo input with 'ToDo7' on input.new-todo
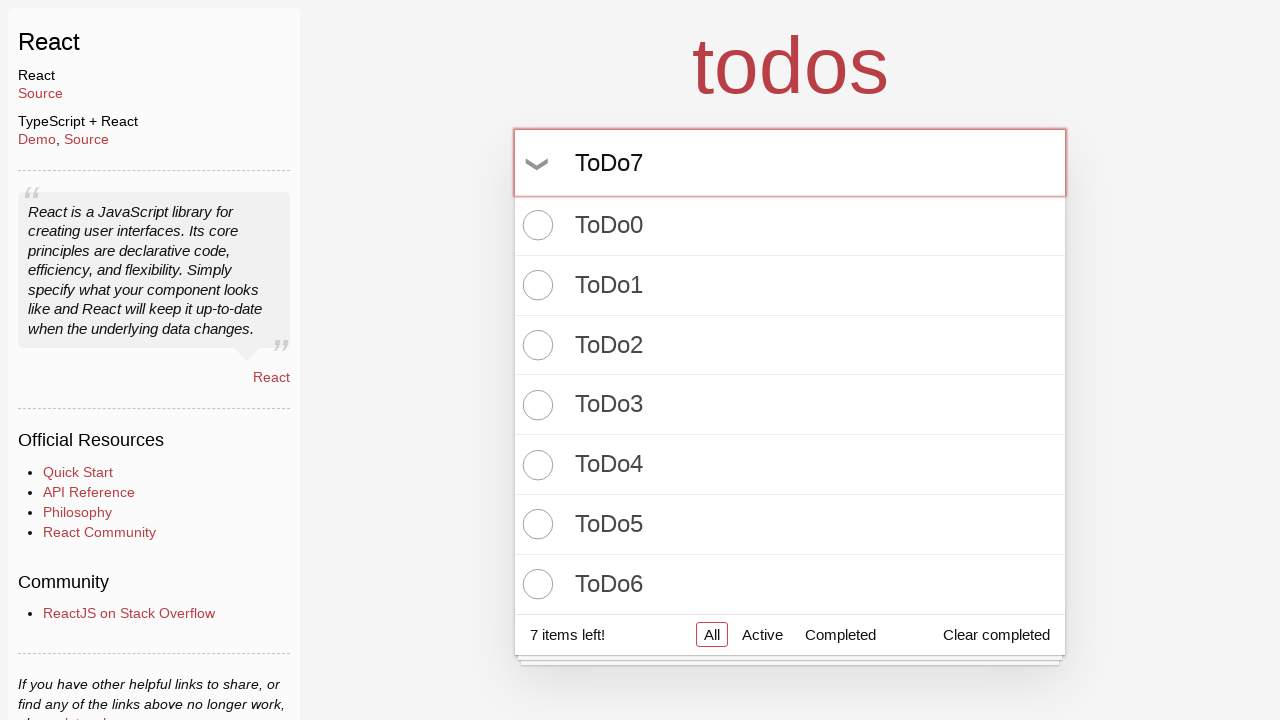

Pressed Enter to create todo 'ToDo7' on input.new-todo
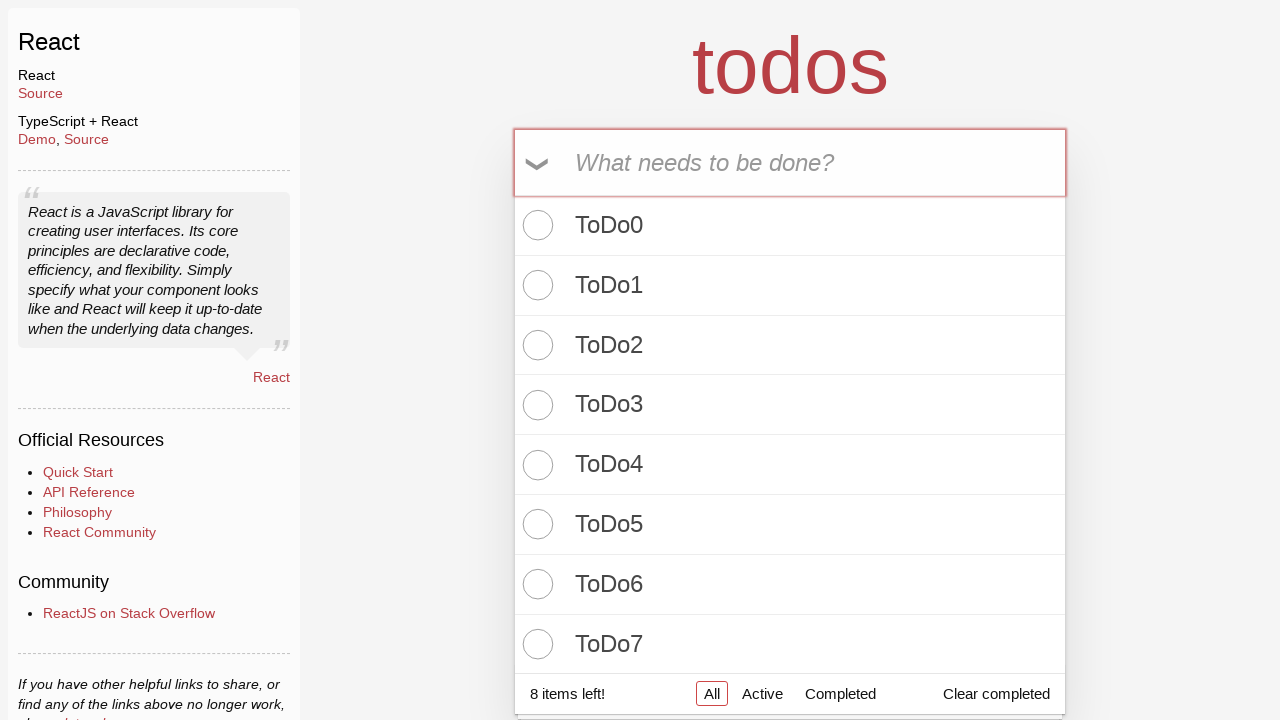

Filled new todo input with 'ToDo8' on input.new-todo
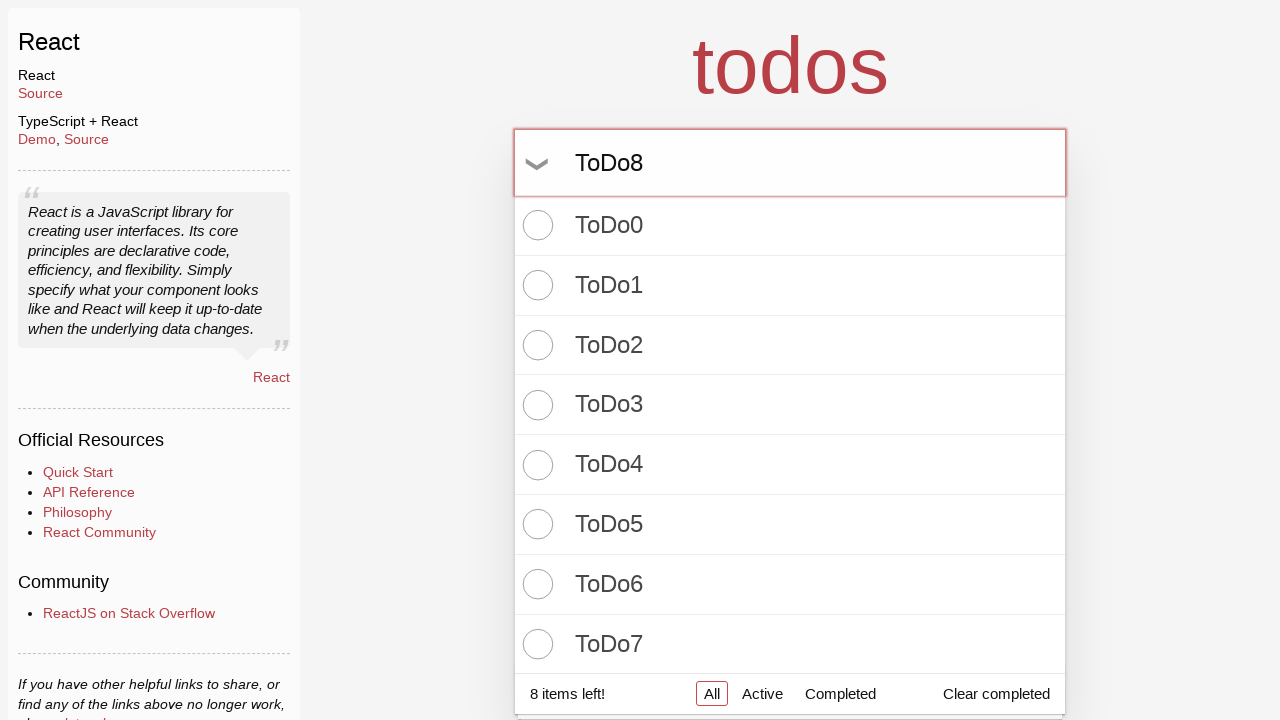

Pressed Enter to create todo 'ToDo8' on input.new-todo
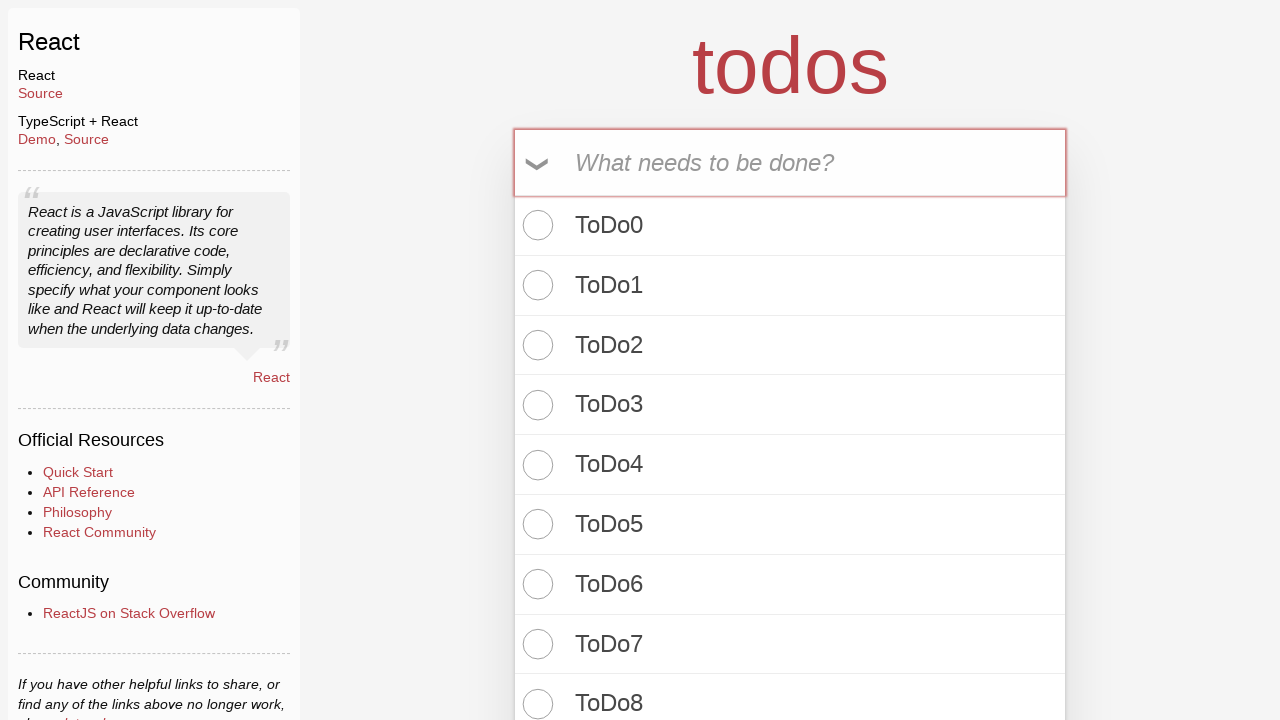

Filled new todo input with 'ToDo9' on input.new-todo
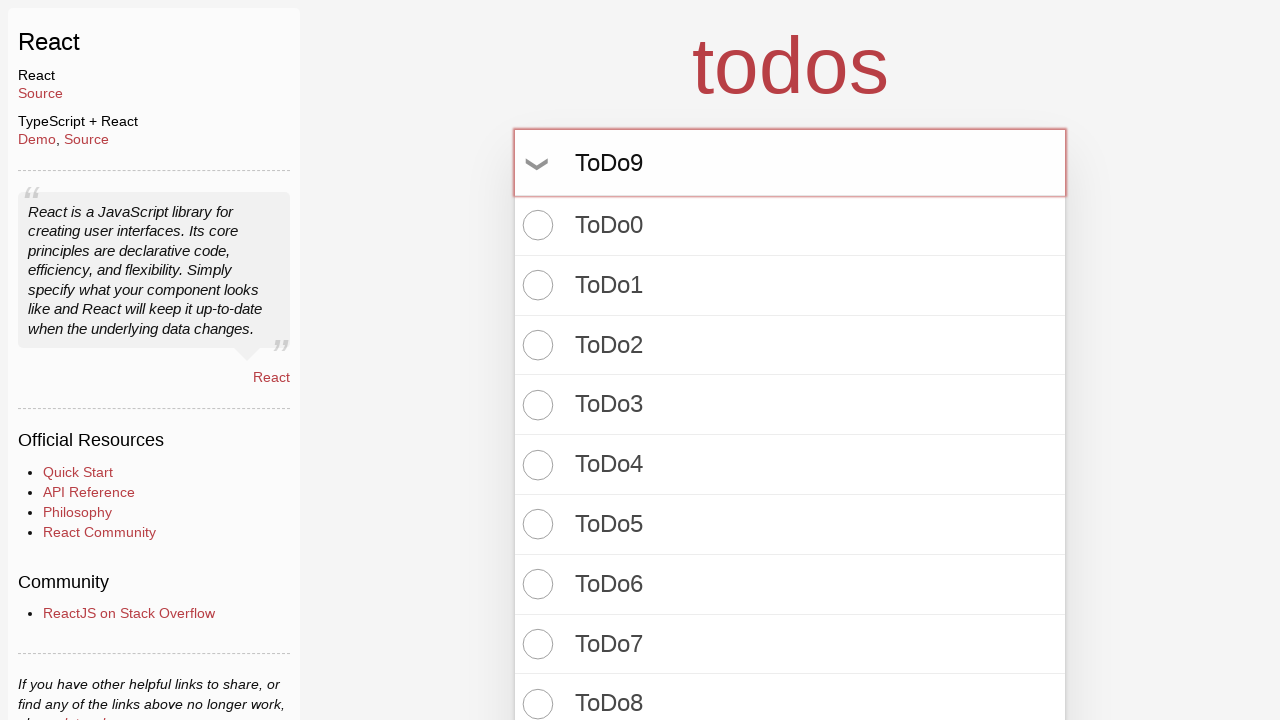

Pressed Enter to create todo 'ToDo9' on input.new-todo
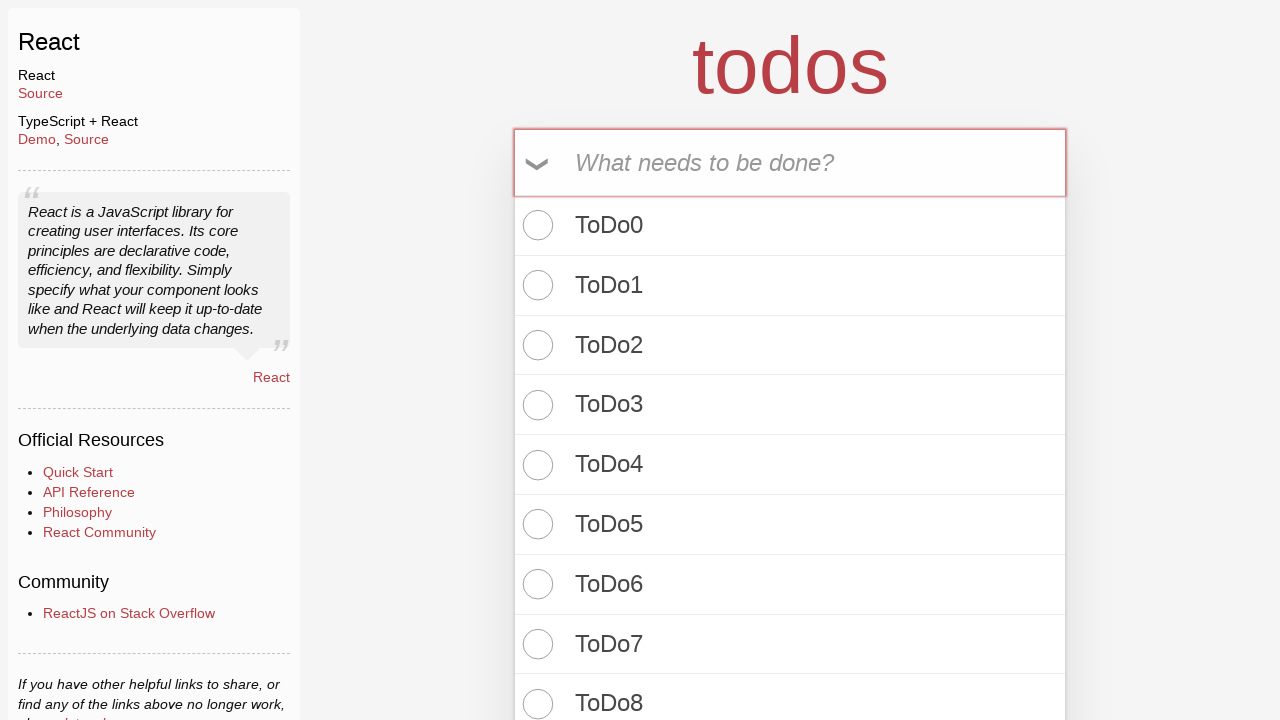

Clicked toggle all button to mark all todos as completed at (539, 163) on input.toggle-all
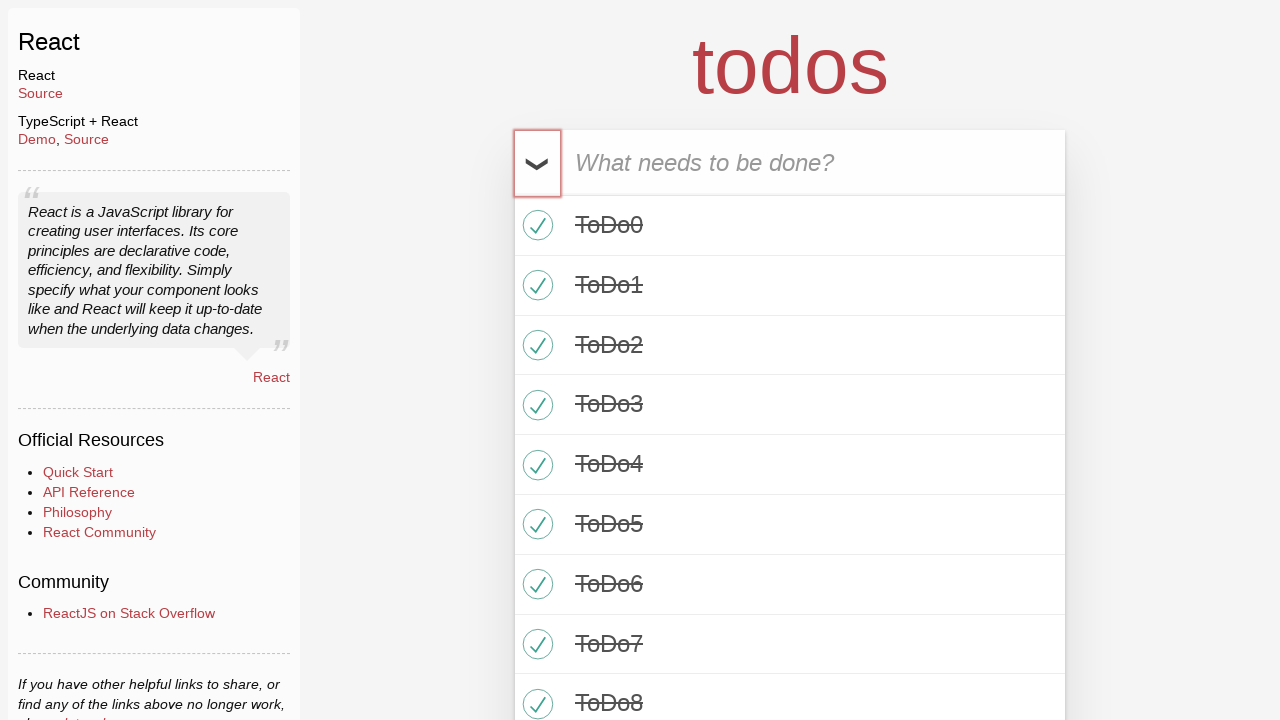

Clicked toggle all button to mark all todos as active at (539, 163) on input.toggle-all
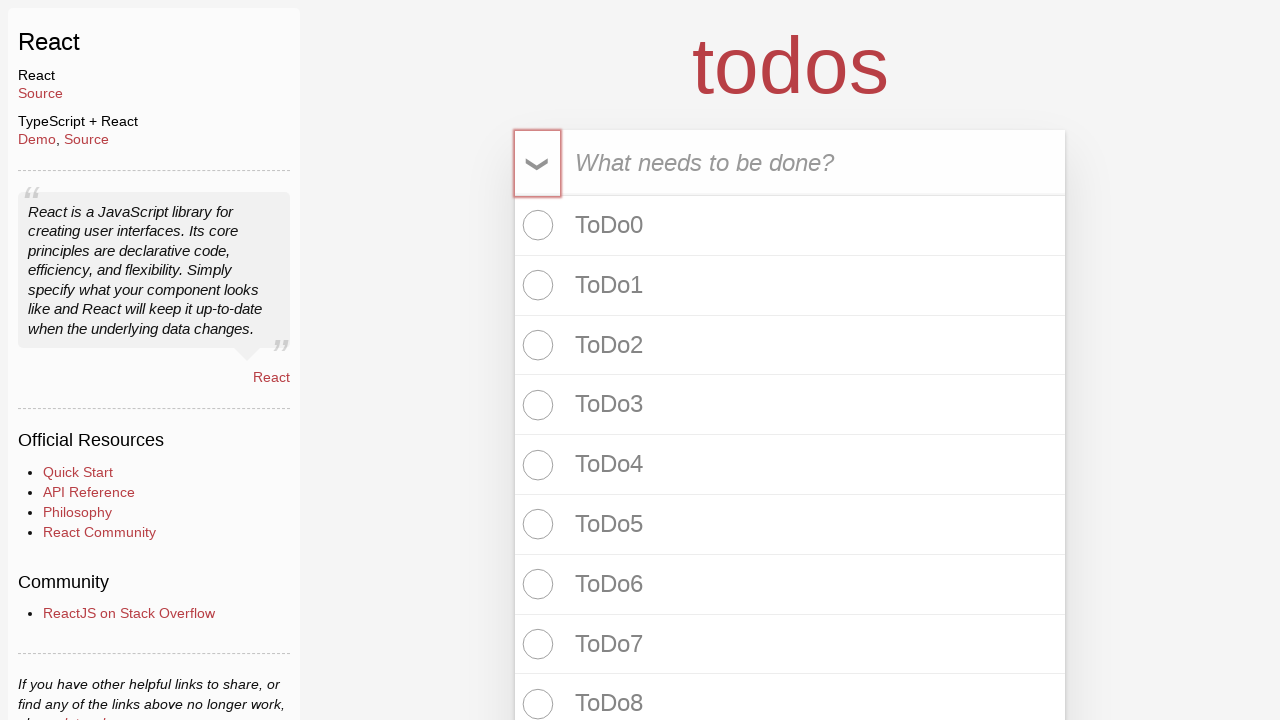

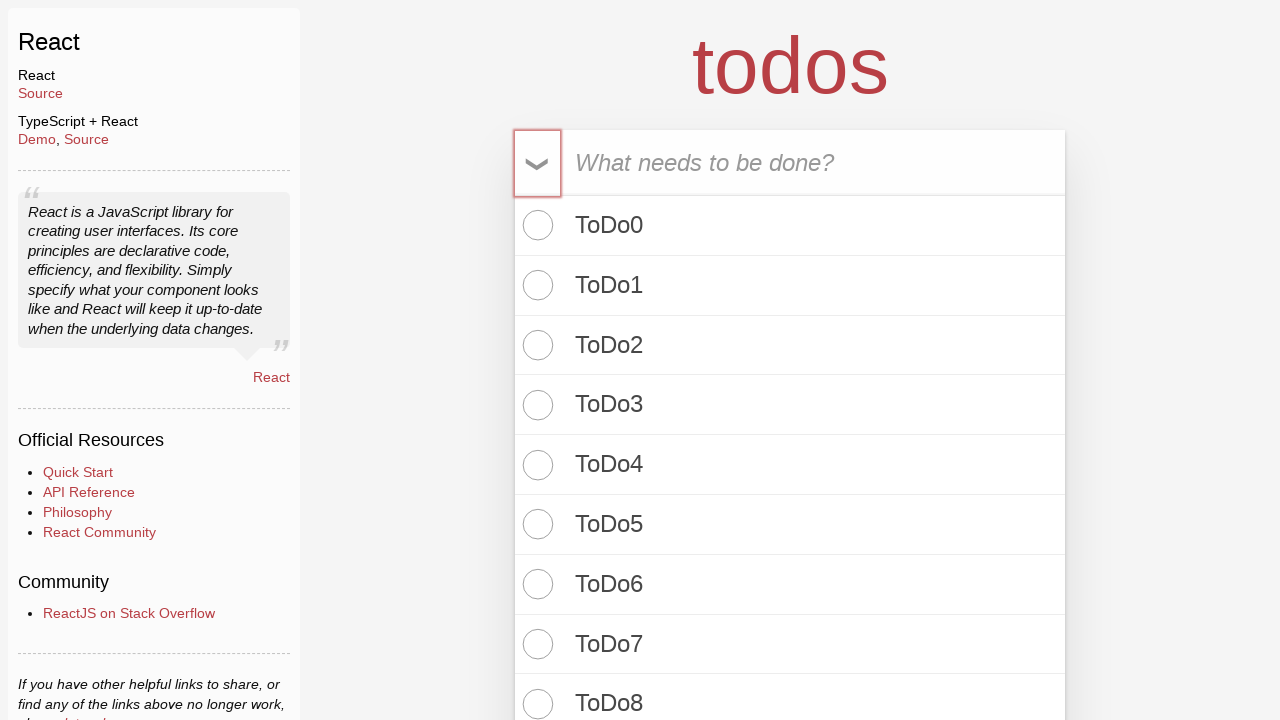